Tests prompt alert by entering text into the prompt dialog and verifying the entered text is displayed

Starting URL: https://demoqa.com/alerts

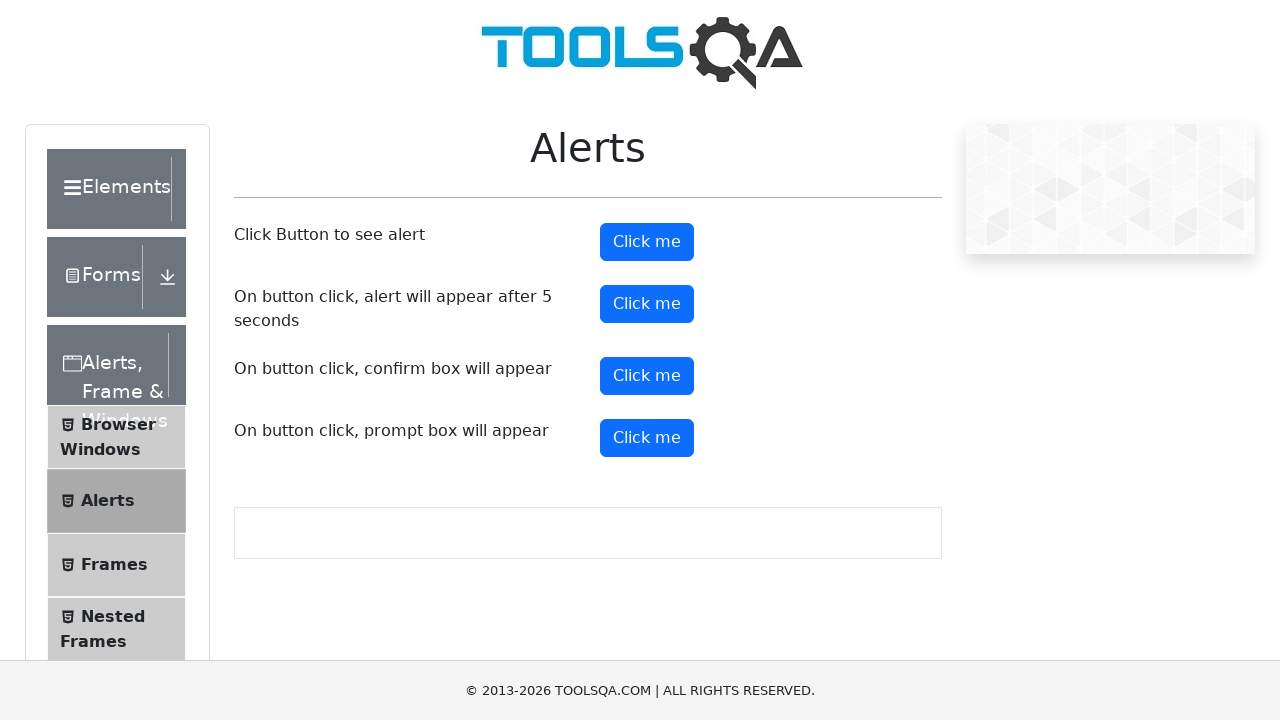

Set up dialog handler to enter 'Azat' and accept the prompt
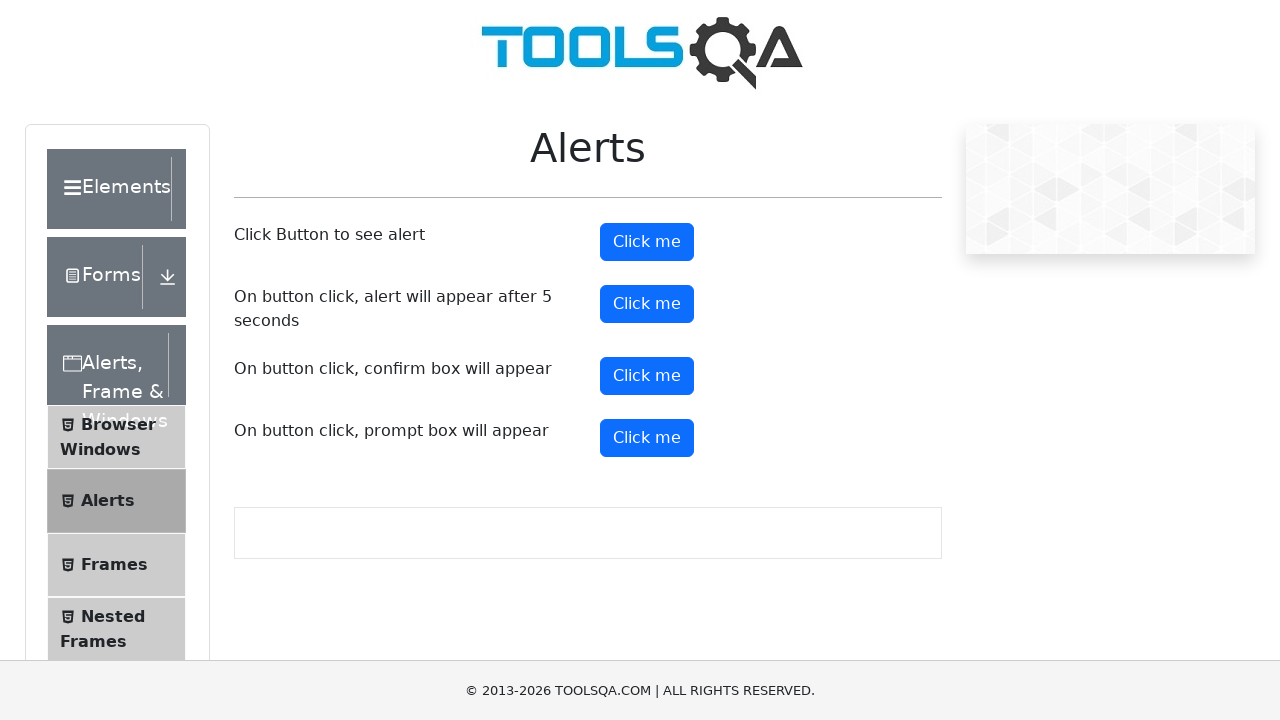

Clicked the prompt button to trigger the alert dialog at (647, 438) on #promtButton
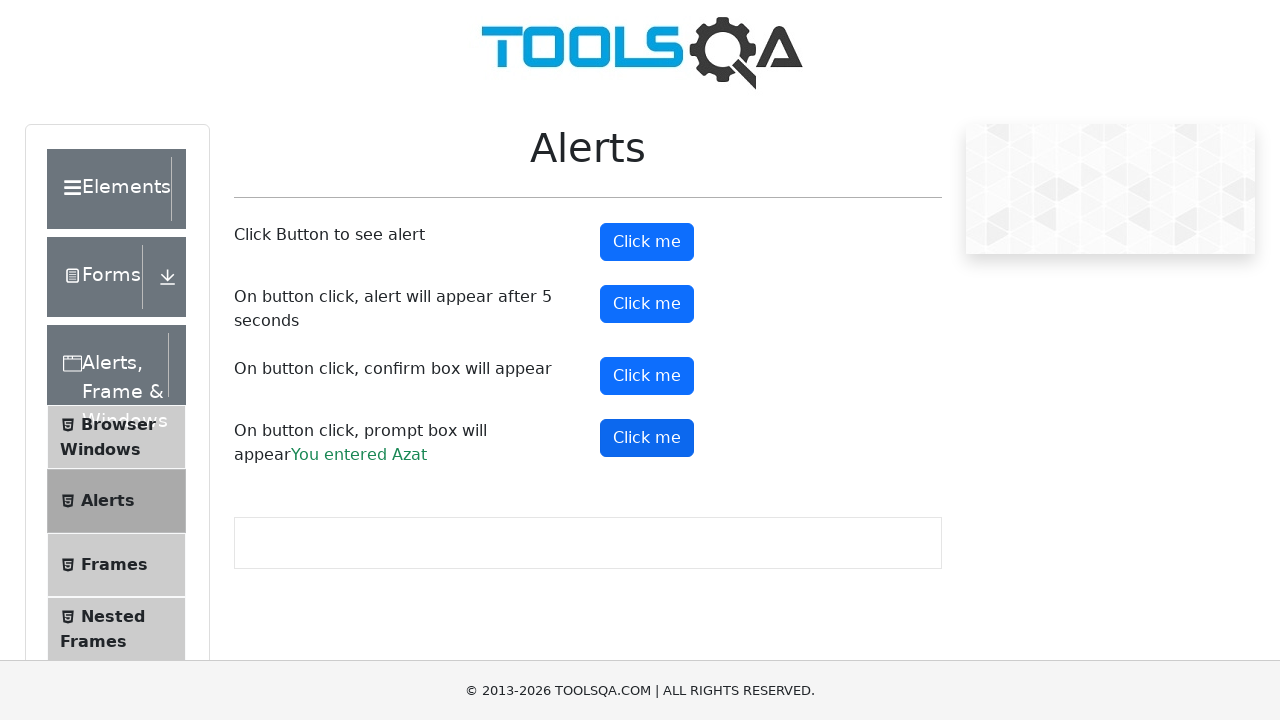

Waited for prompt result element to appear
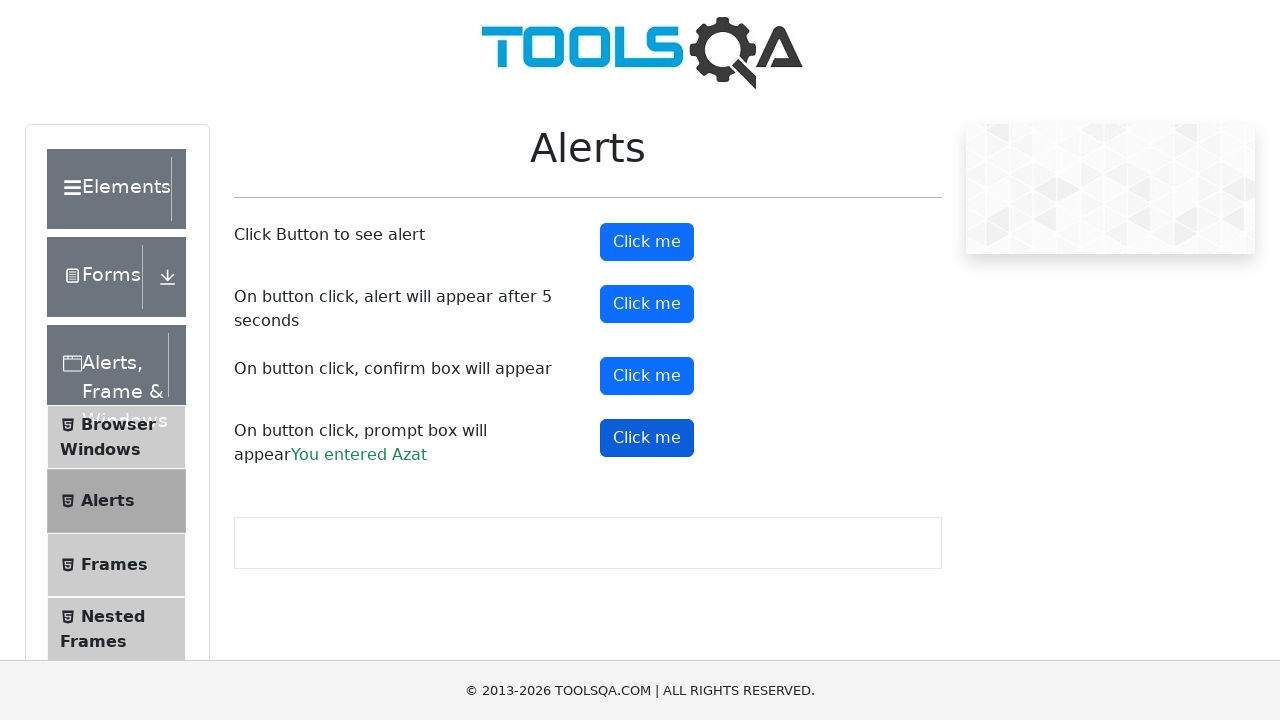

Verified that the entered text 'Azat' is displayed in the result
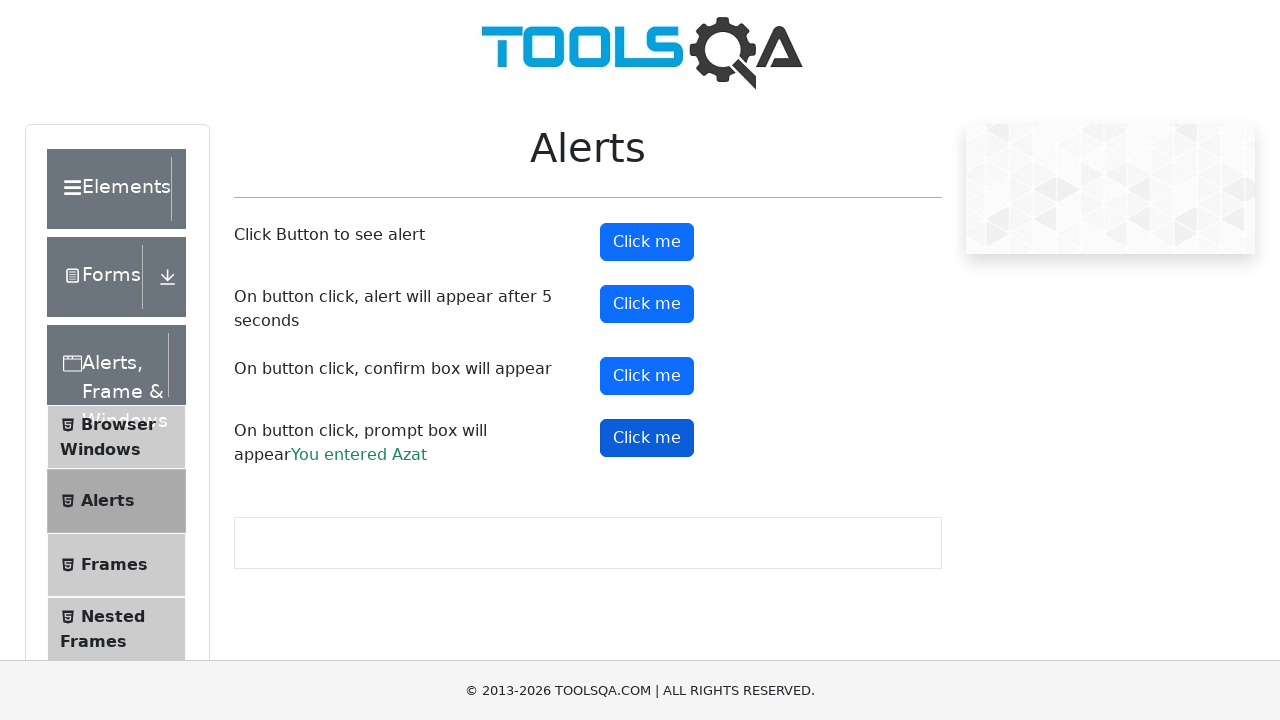

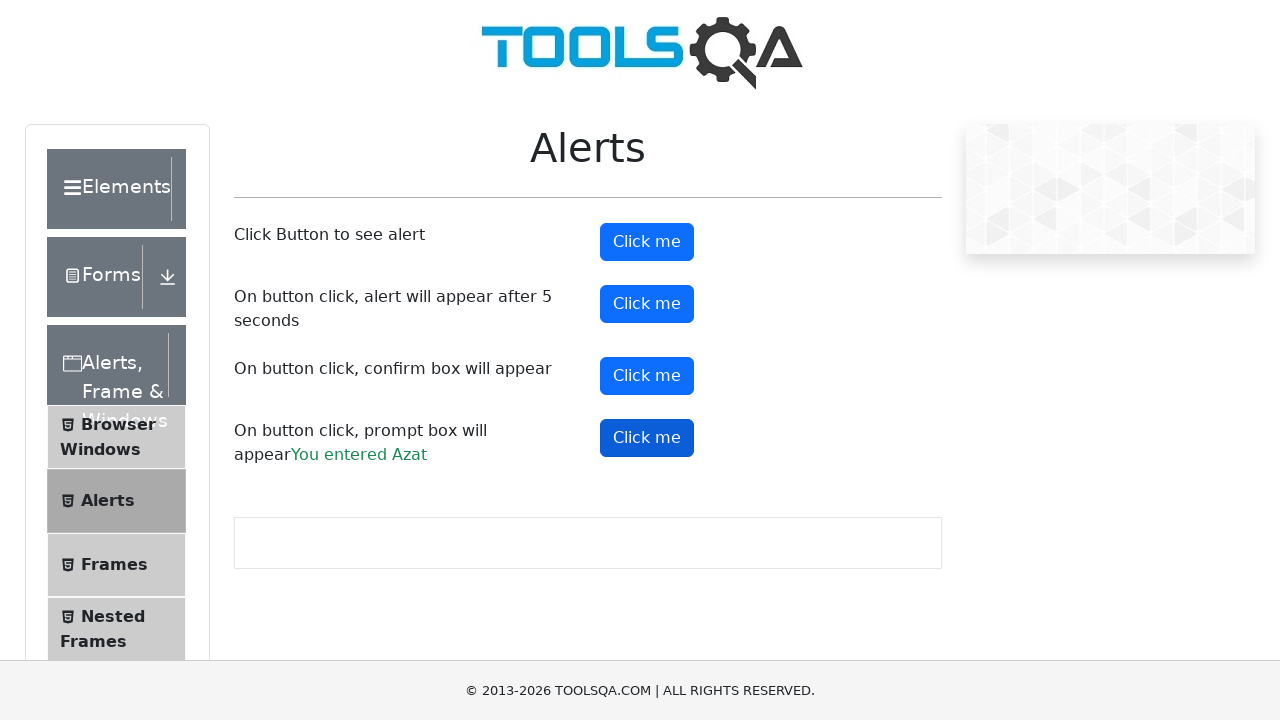